Tests navigation to the "Forgot Password" page from the login page by clicking the forgot password link and verifying the page title changes to "Get Password".

Starting URL: http://login2.nextbasecrm.com/

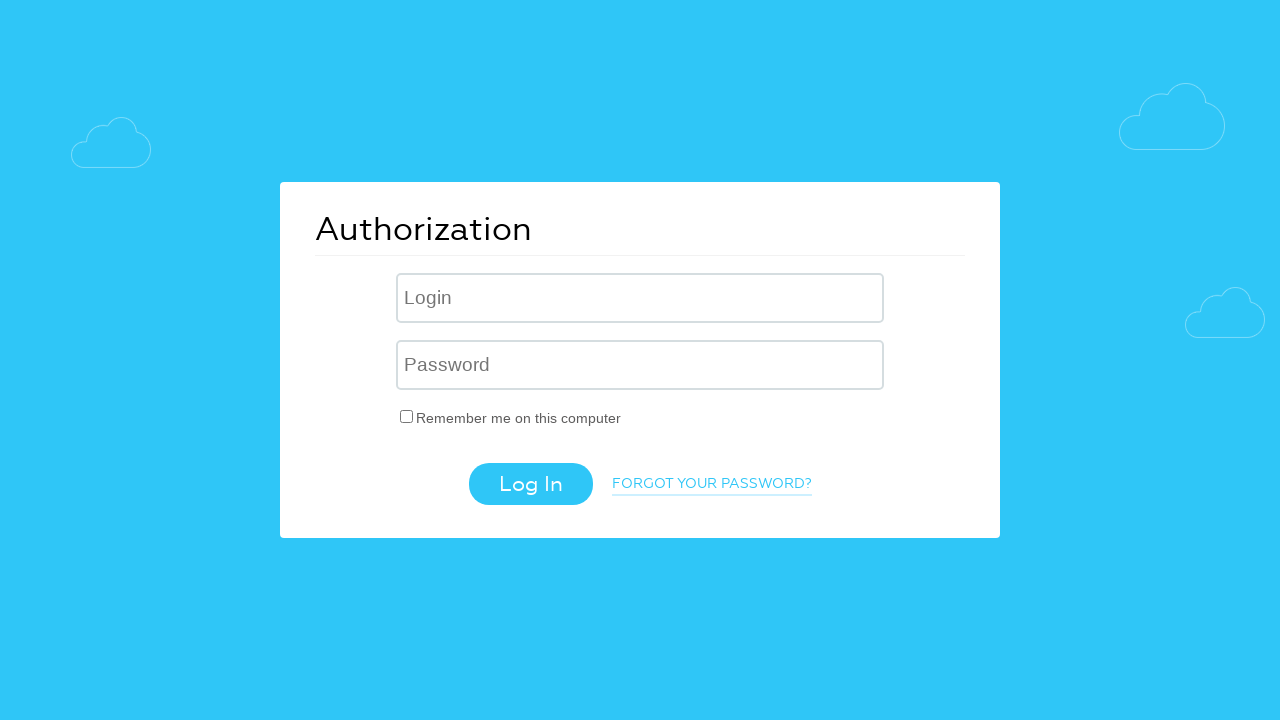

Verified landing page title is 'Authorization'
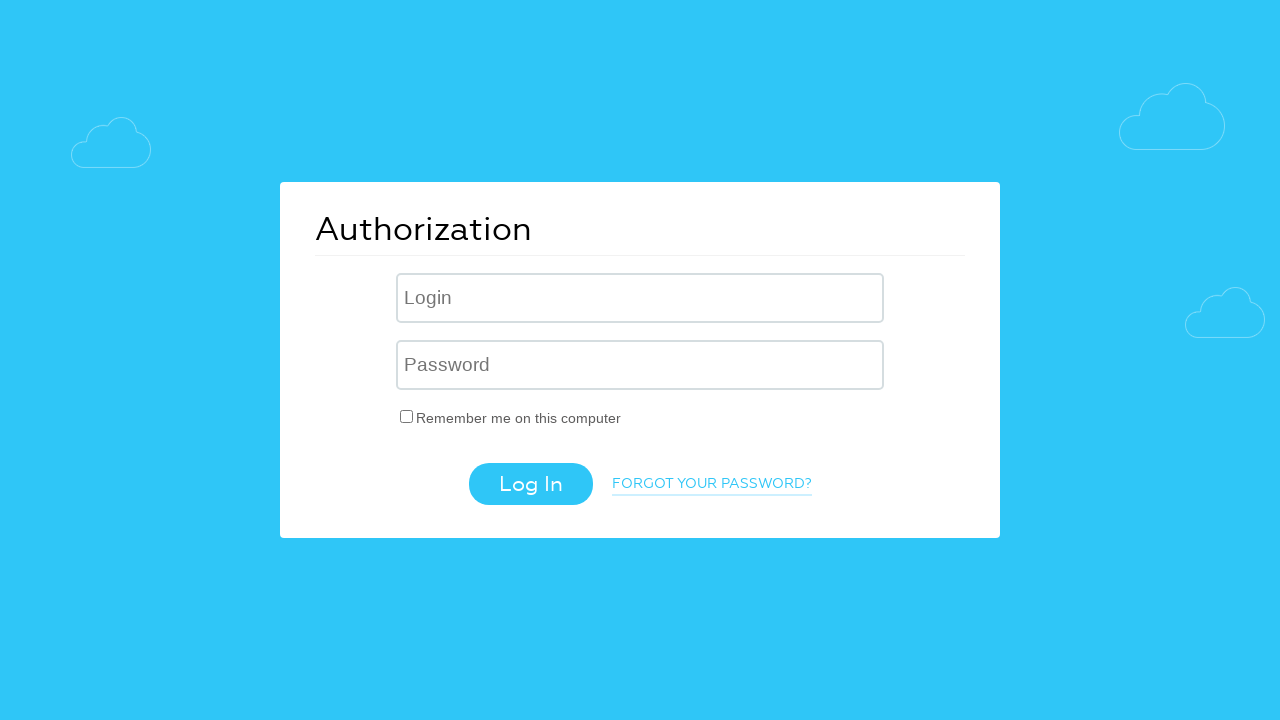

Clicked 'FORGOT YOUR PASSWORD?' link at (712, 485) on a.login-link-forgot-pass
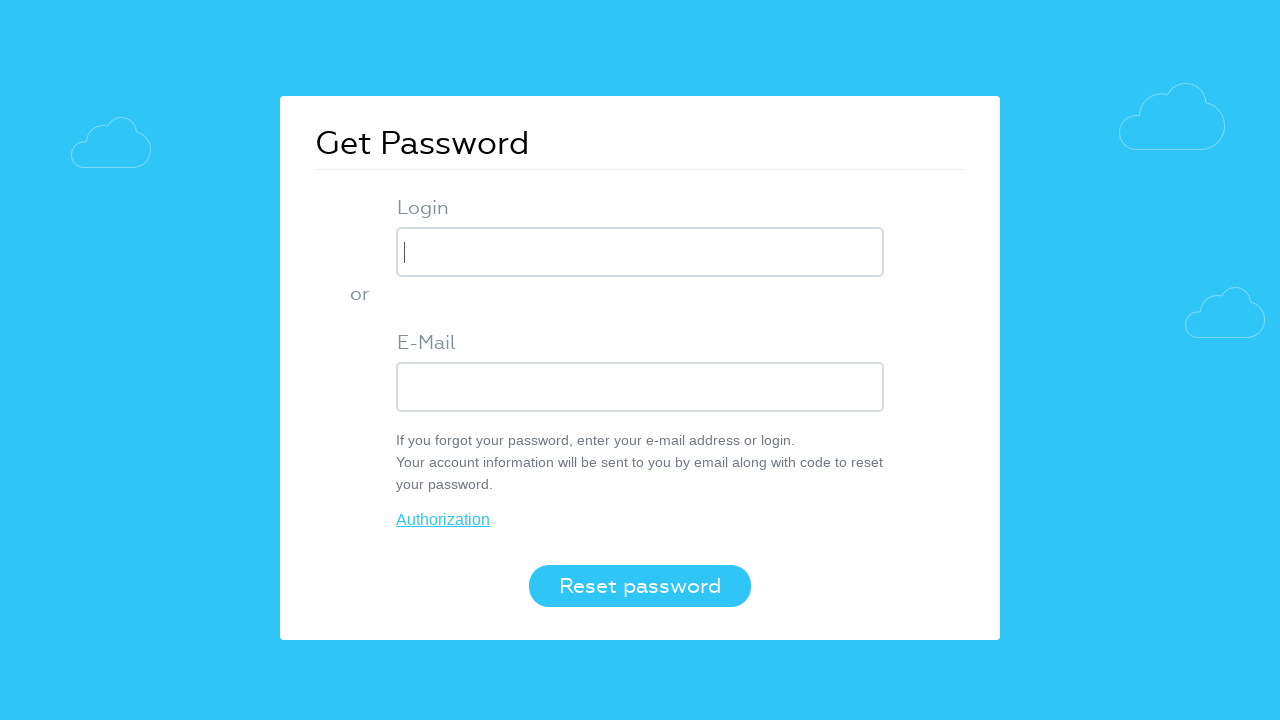

Waited for page to load (domcontentloaded)
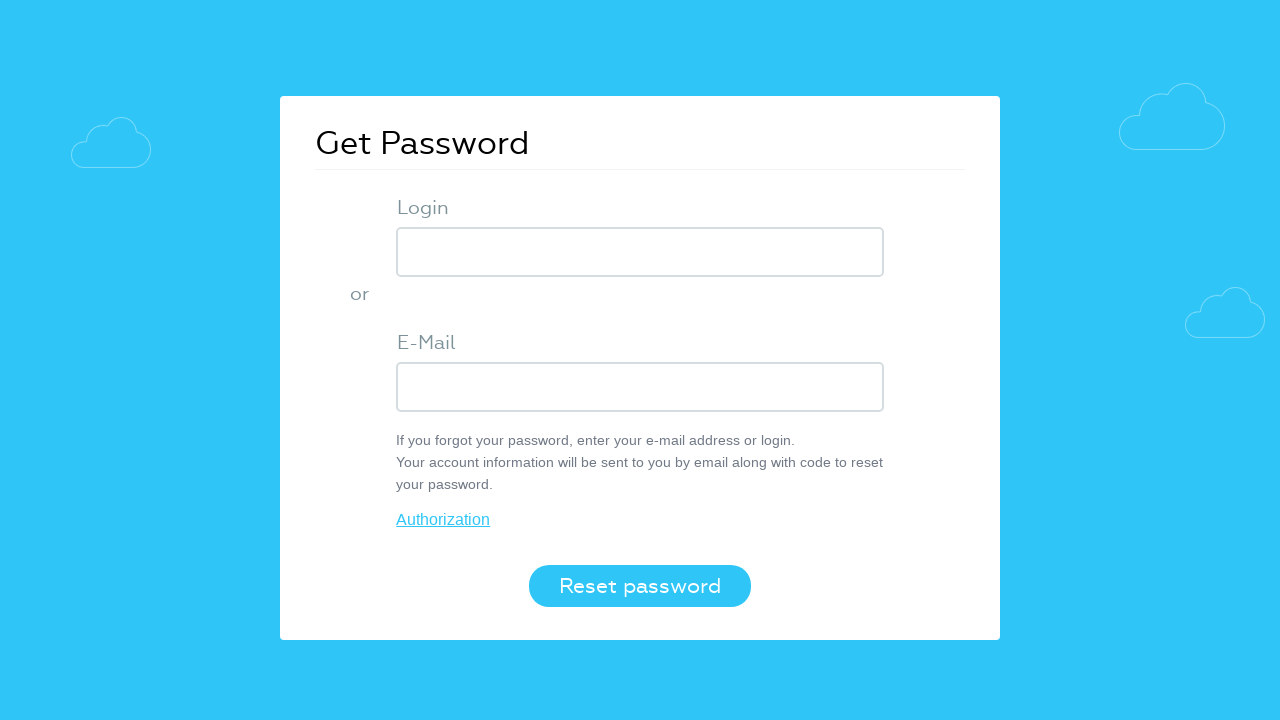

Verified page title changed to 'Get Password'
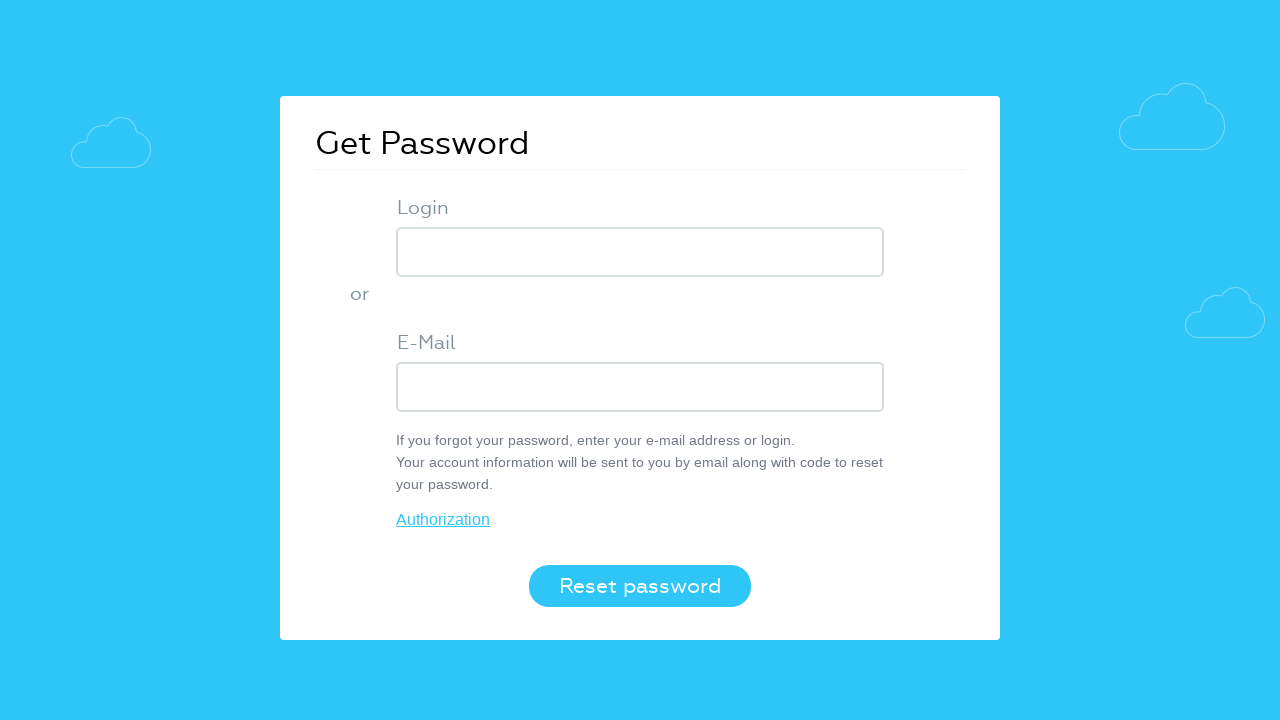

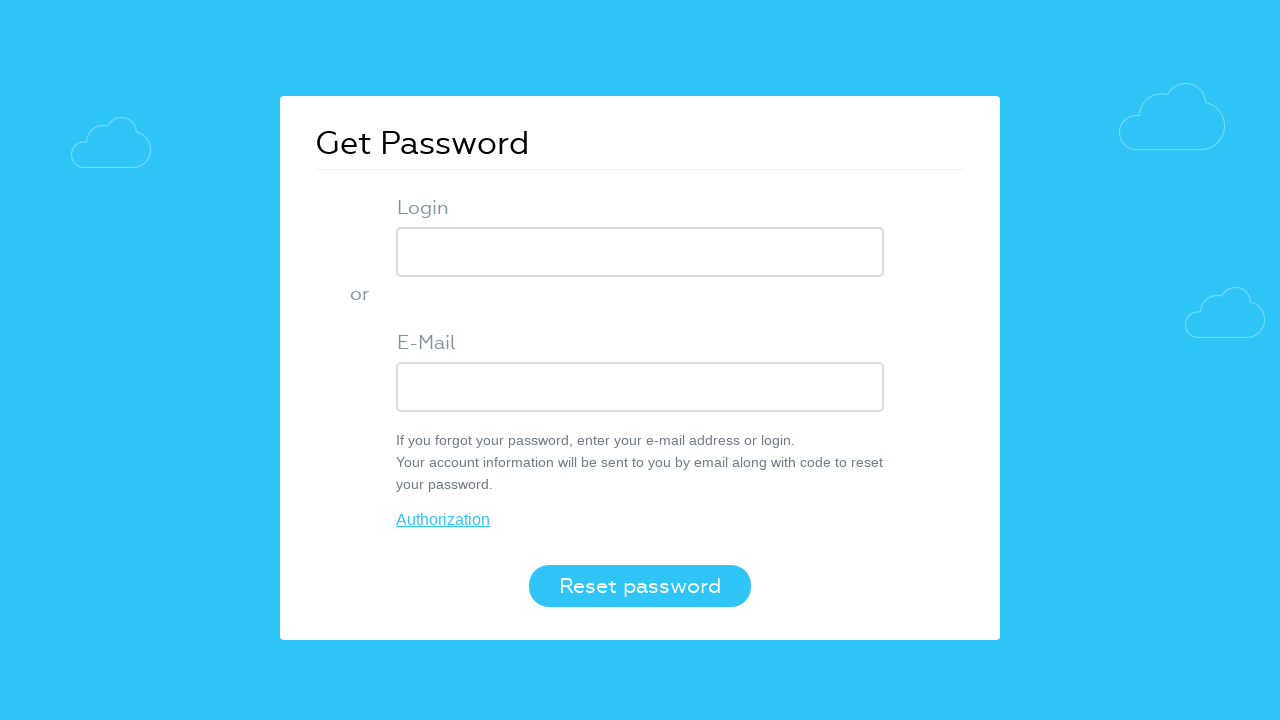